Tests a person data generator tool by clicking the generate button and verifying that personal information fields (name, CPF, email, phone, address, birth date) are populated

Starting URL: https://www.4devs.com.br/gerador_de_pessoas

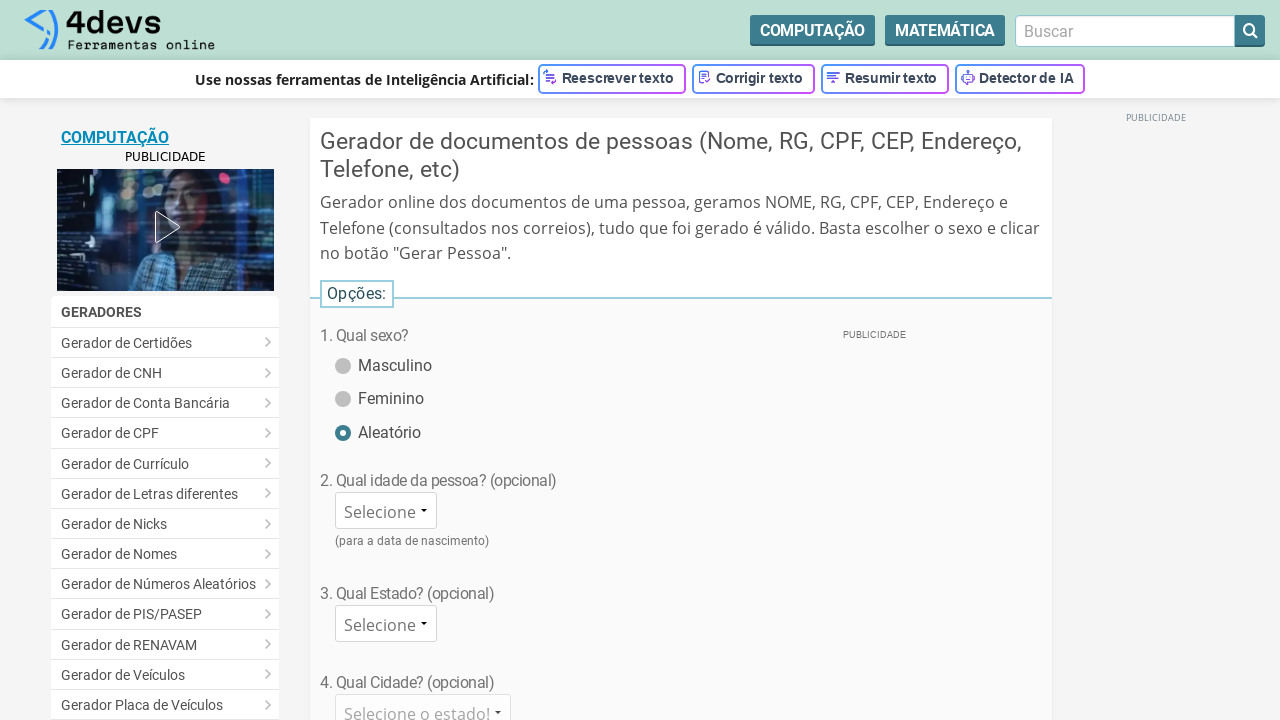

Clicked generate person button at (681, 360) on #bt_gerar_pessoa
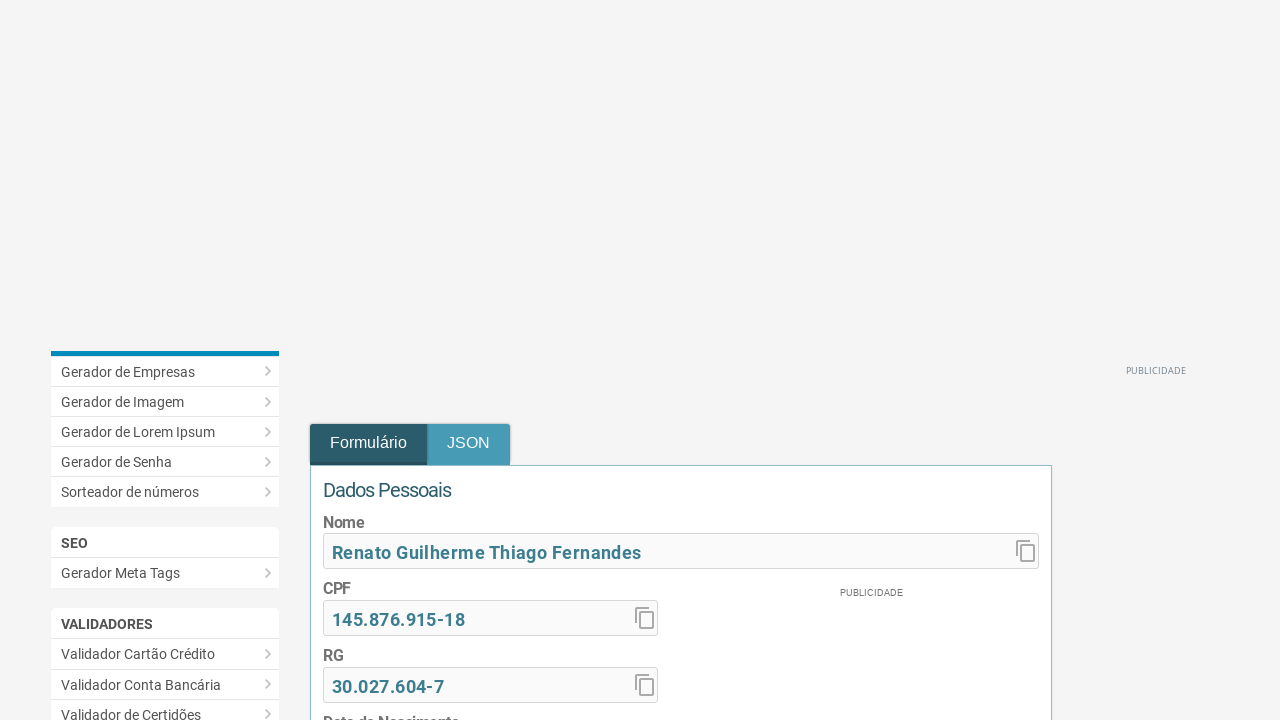

Waited 3 seconds for data generation
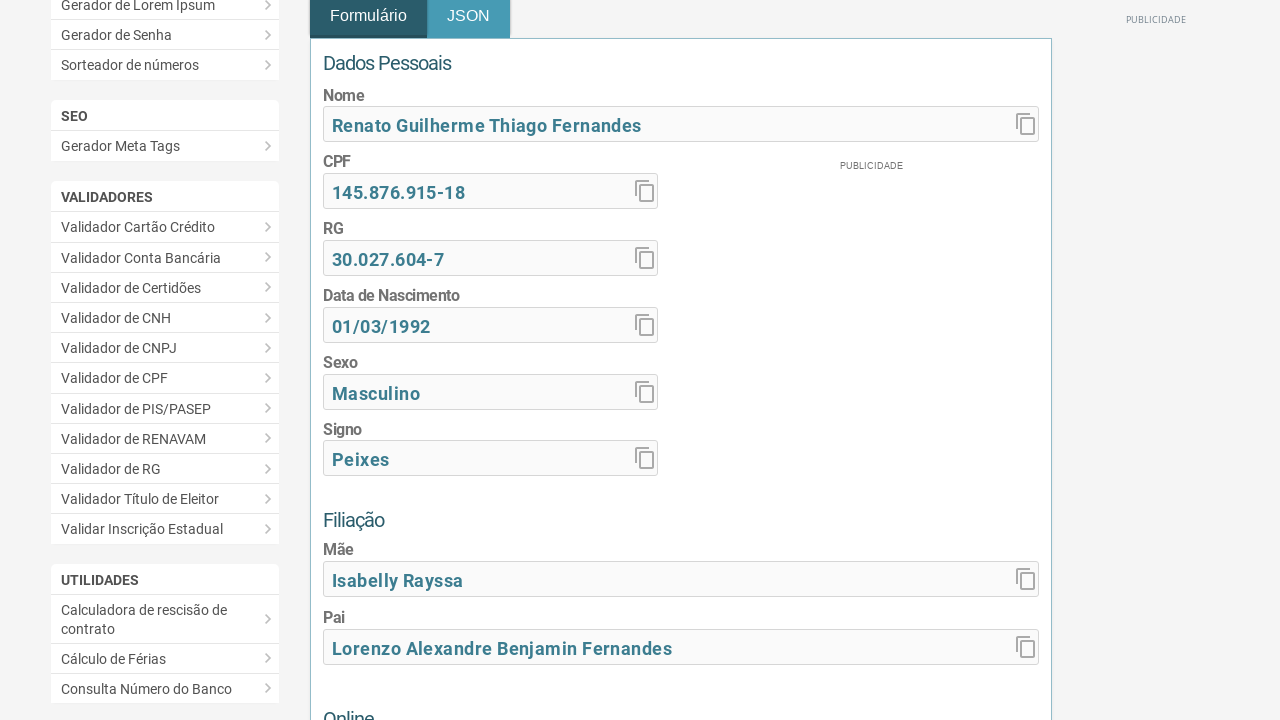

Verified name field is present
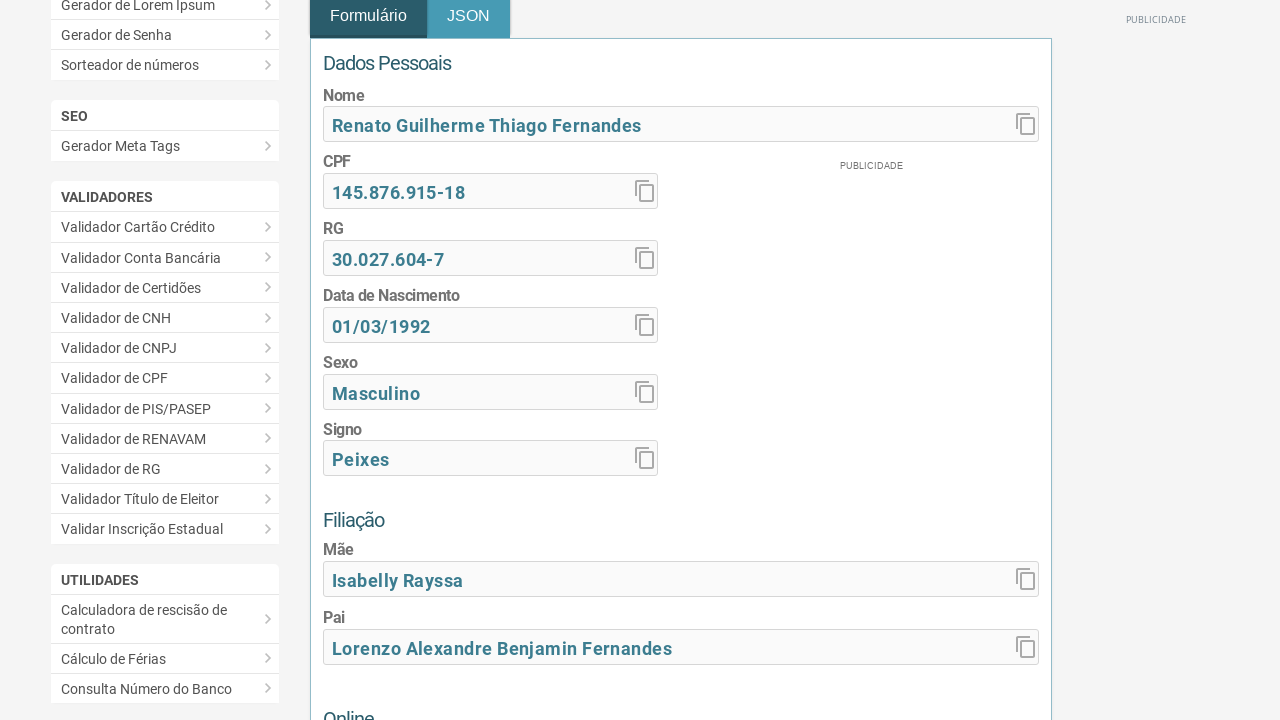

Verified CPF field is present
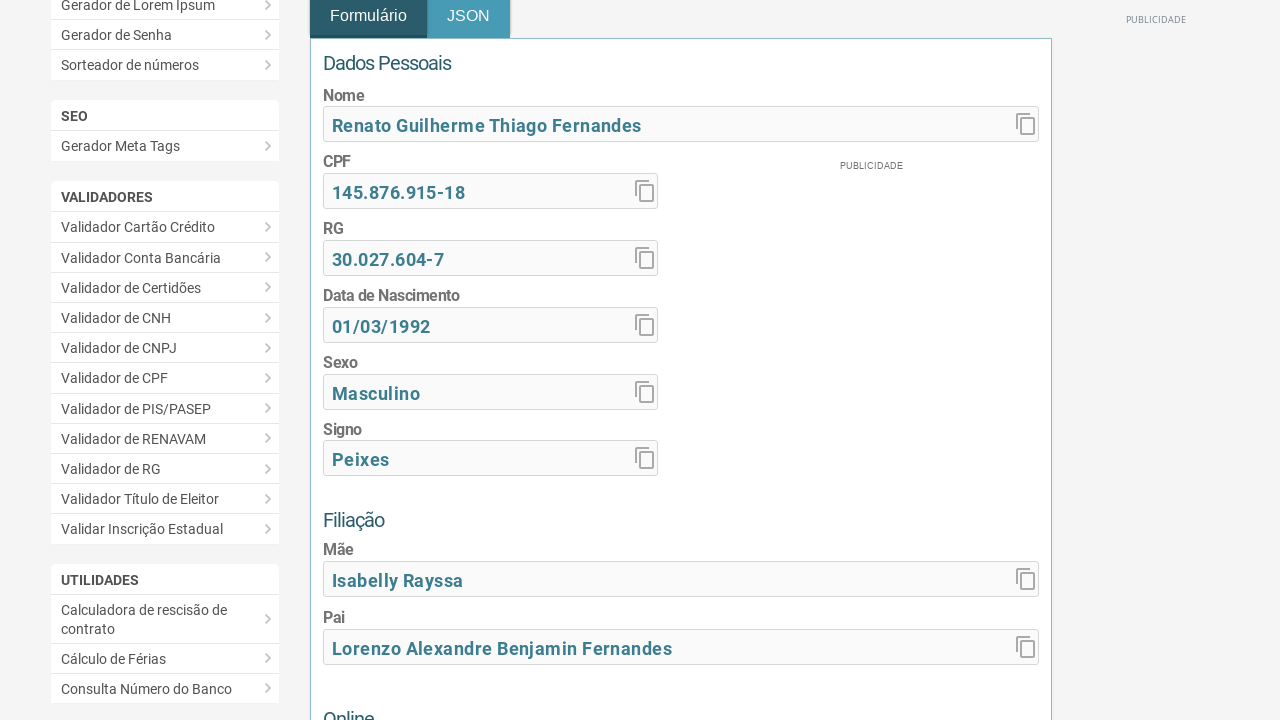

Verified email field is present
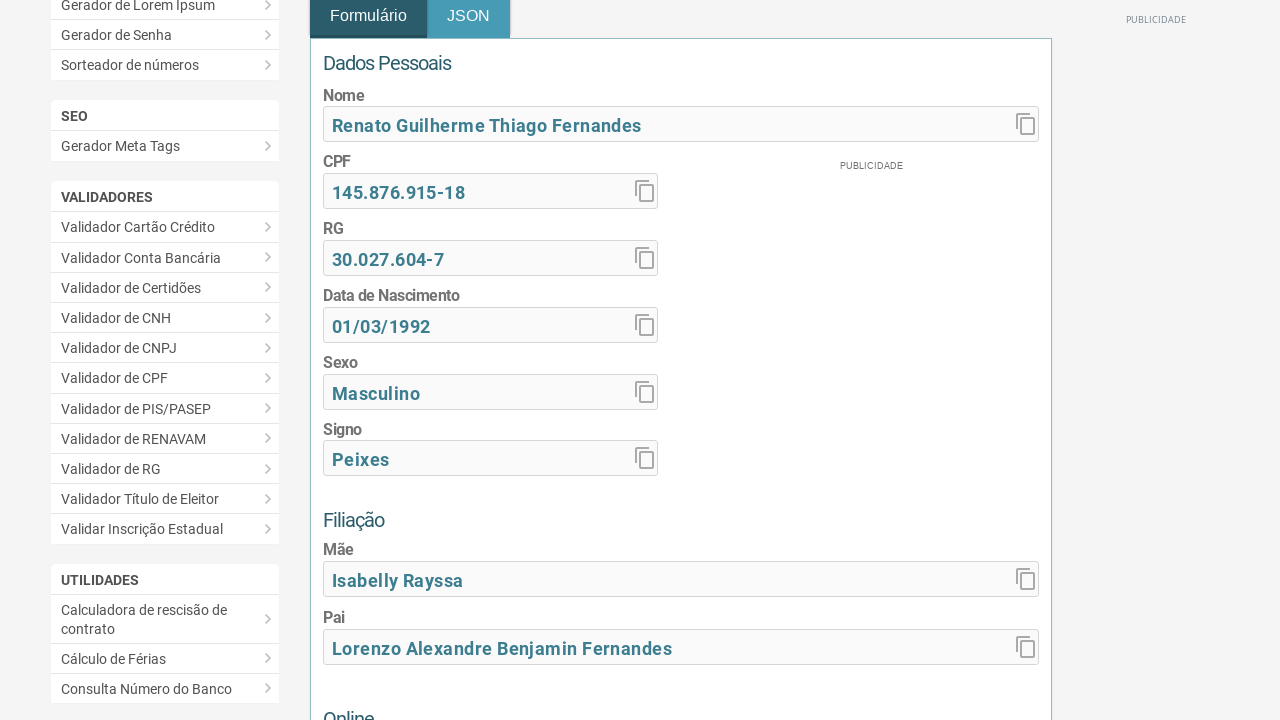

Verified phone field is present
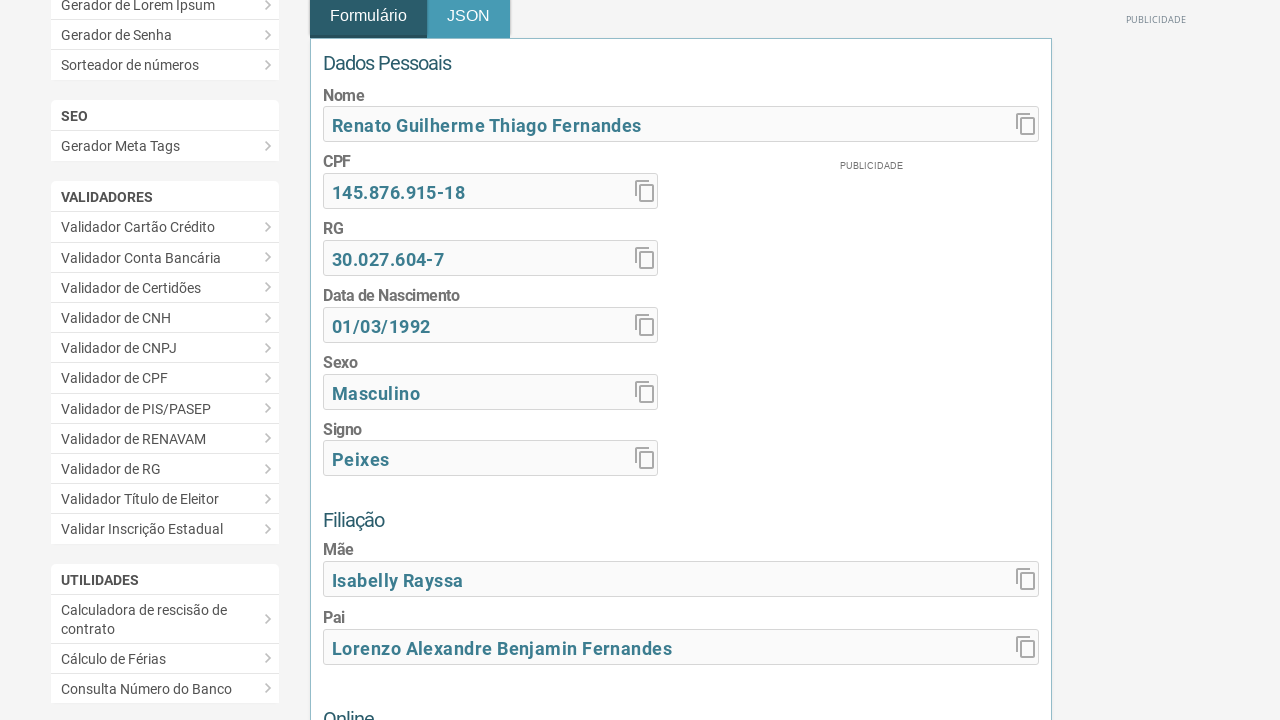

Verified address/CEP field is present
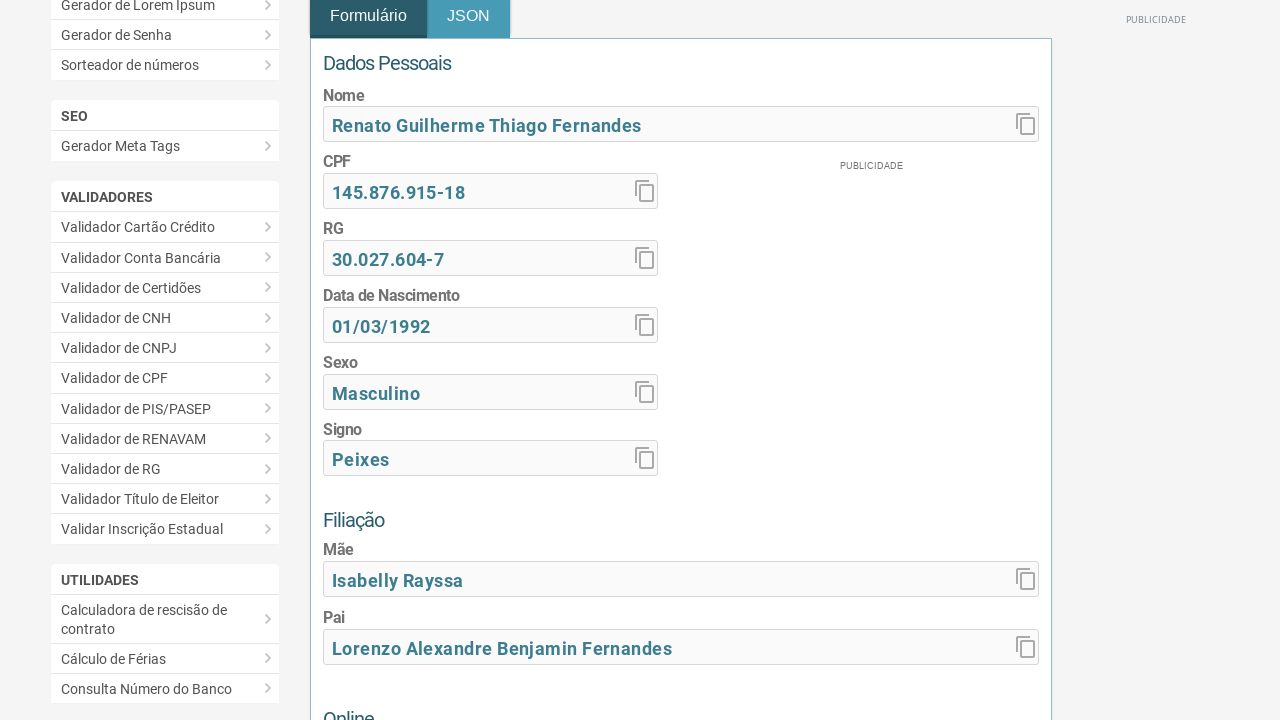

Verified address number field is present
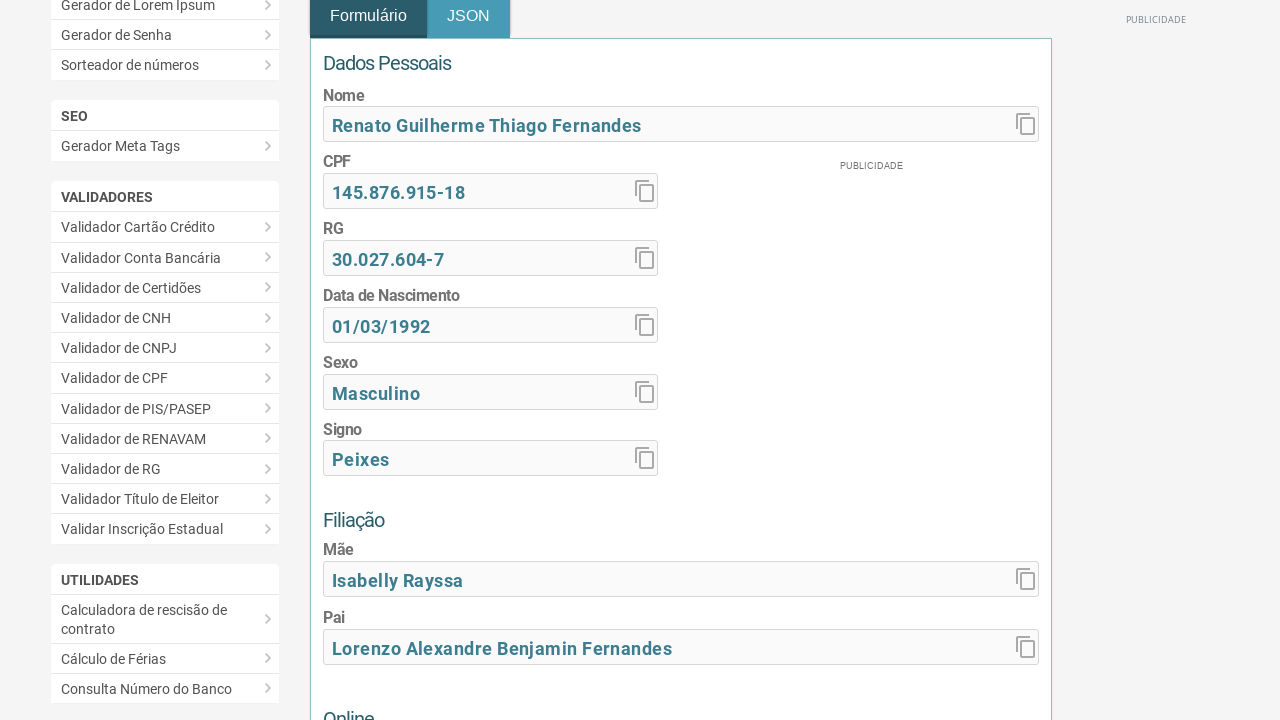

Verified birth date field is present
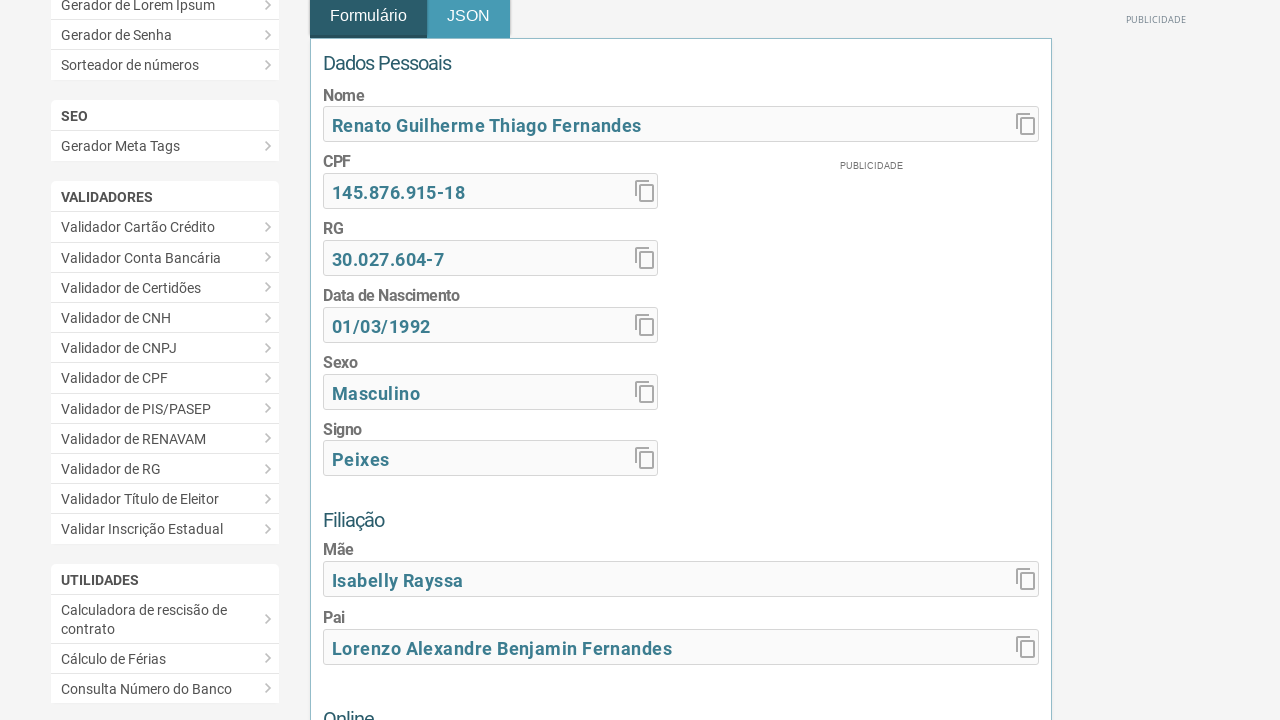

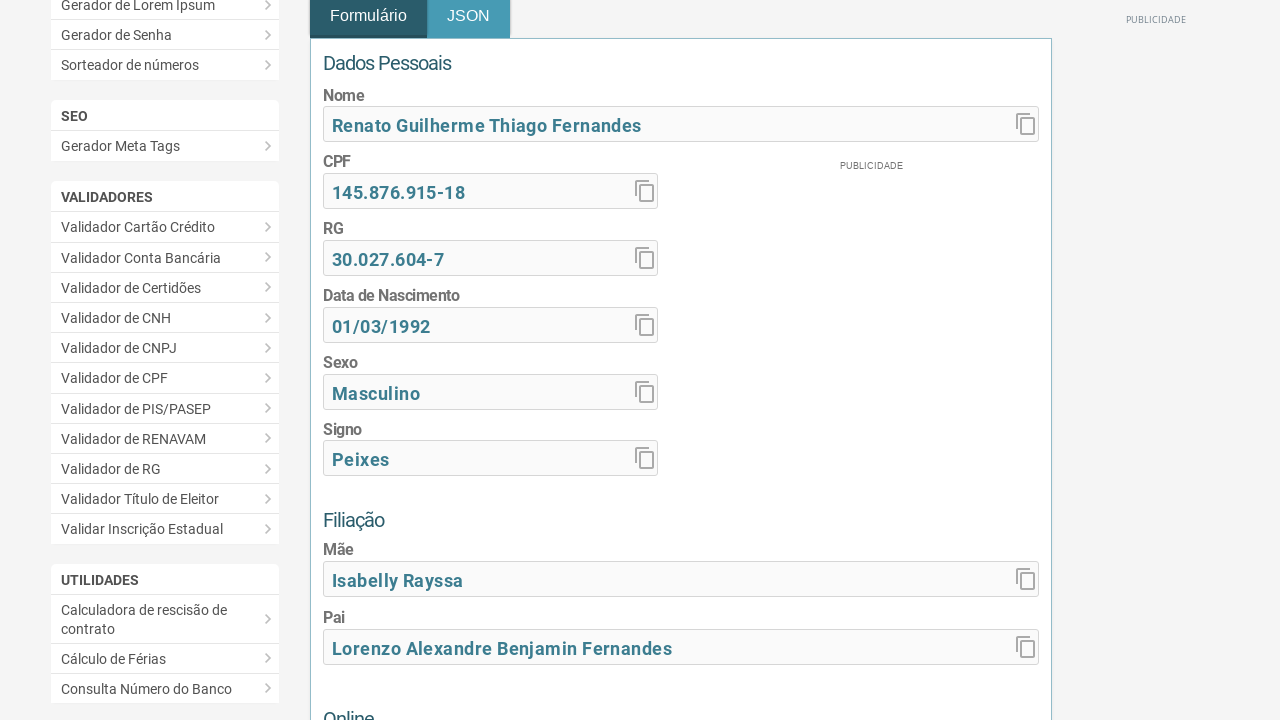